Tests right-click (context click) functionality on an element and verifies the context-clicked status

Starting URL: https://selenium.dev/selenium/web/mouse_interaction.html

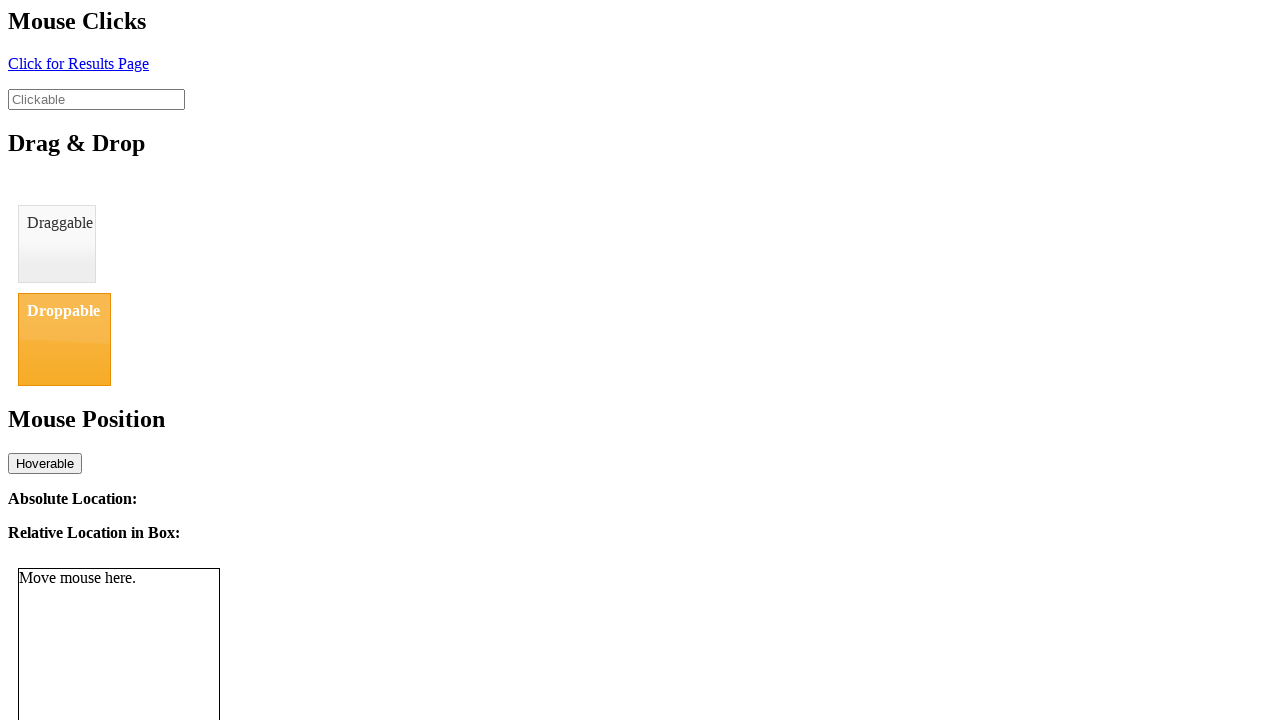

Navigated to mouse interaction test page
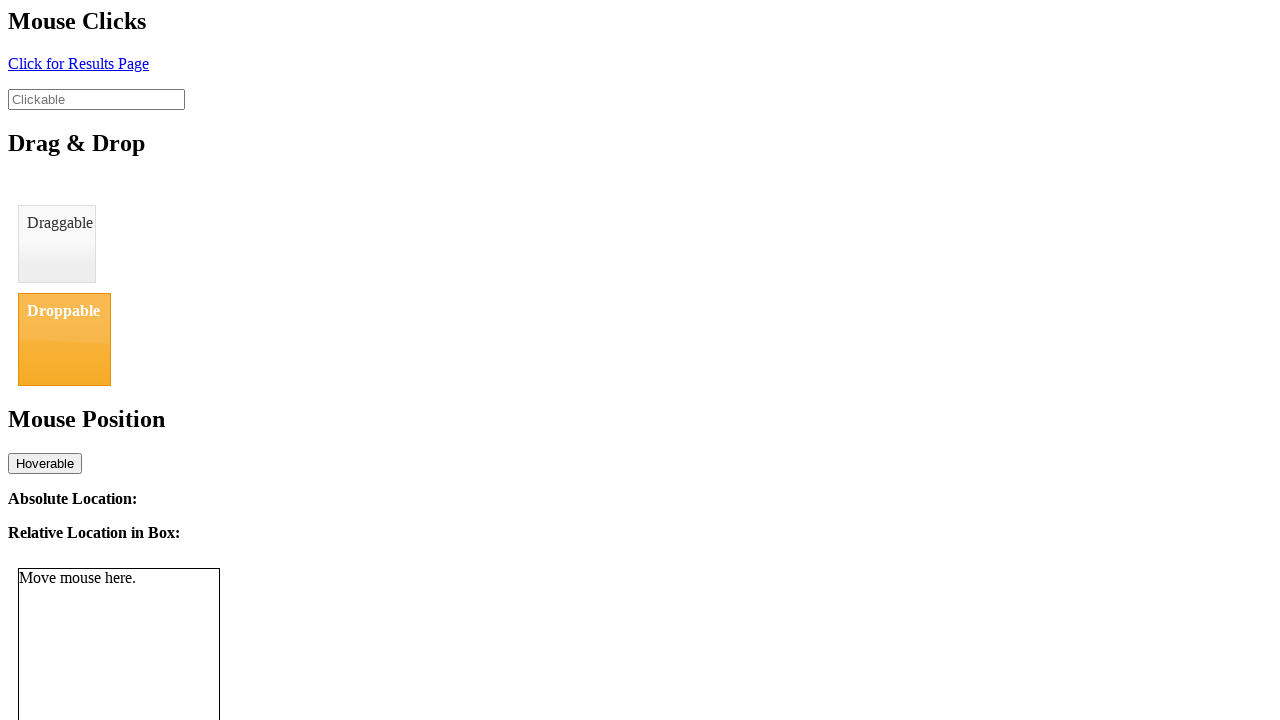

Right-clicked on the clickable element at (96, 99) on #clickable
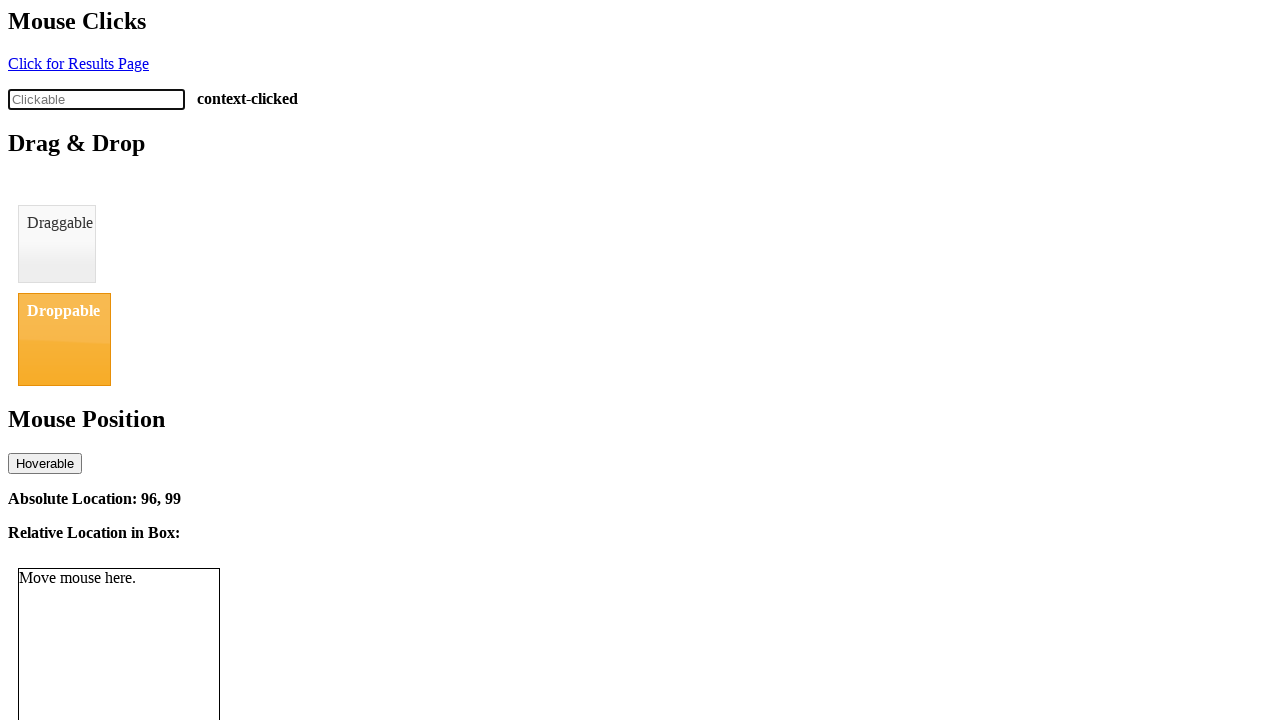

Verified element status updated to 'context-clicked'
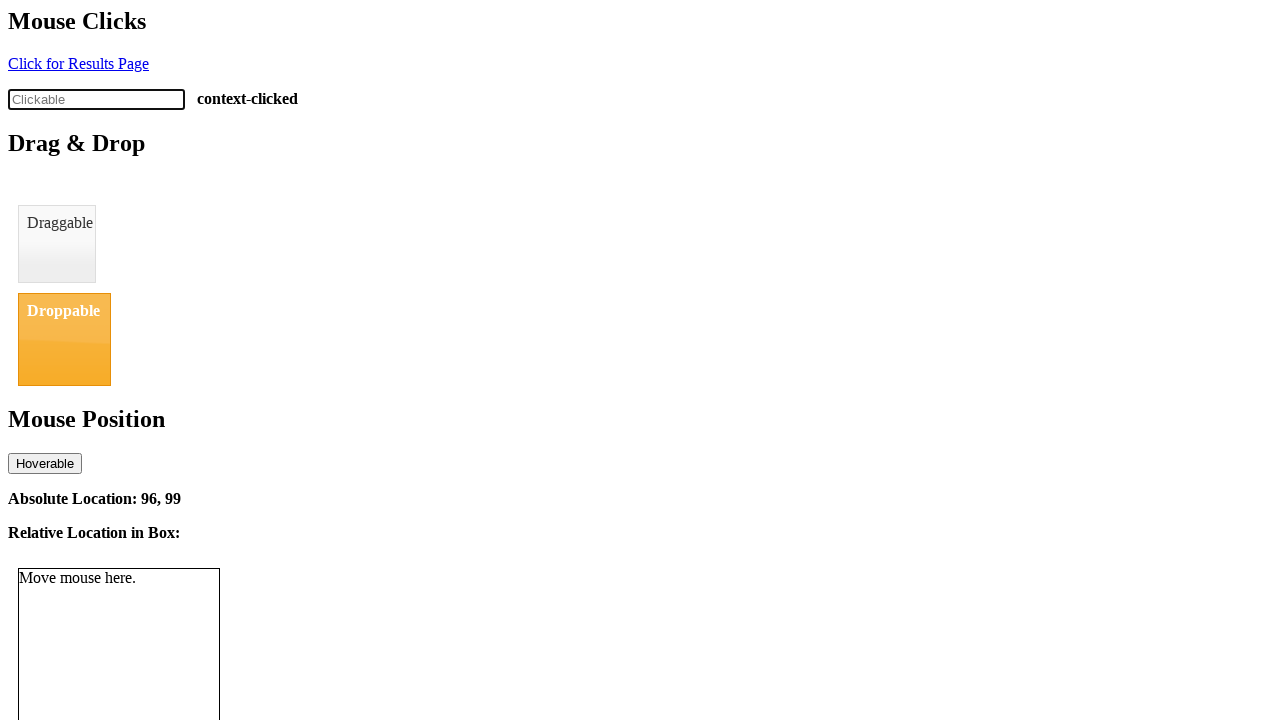

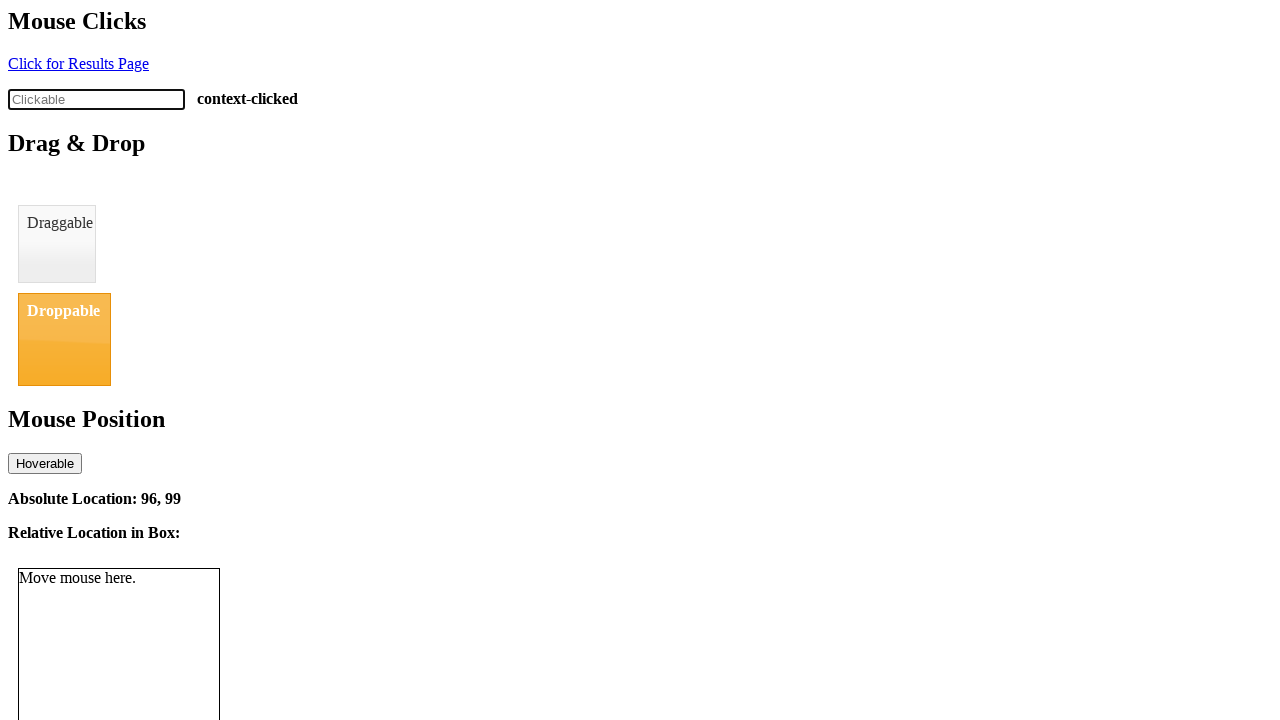